Tests responsive design on mobile viewport by setting viewport size and verifying filters section and games grid adapt properly.

Starting URL: https://whereami-5kp.pages.dev/browse

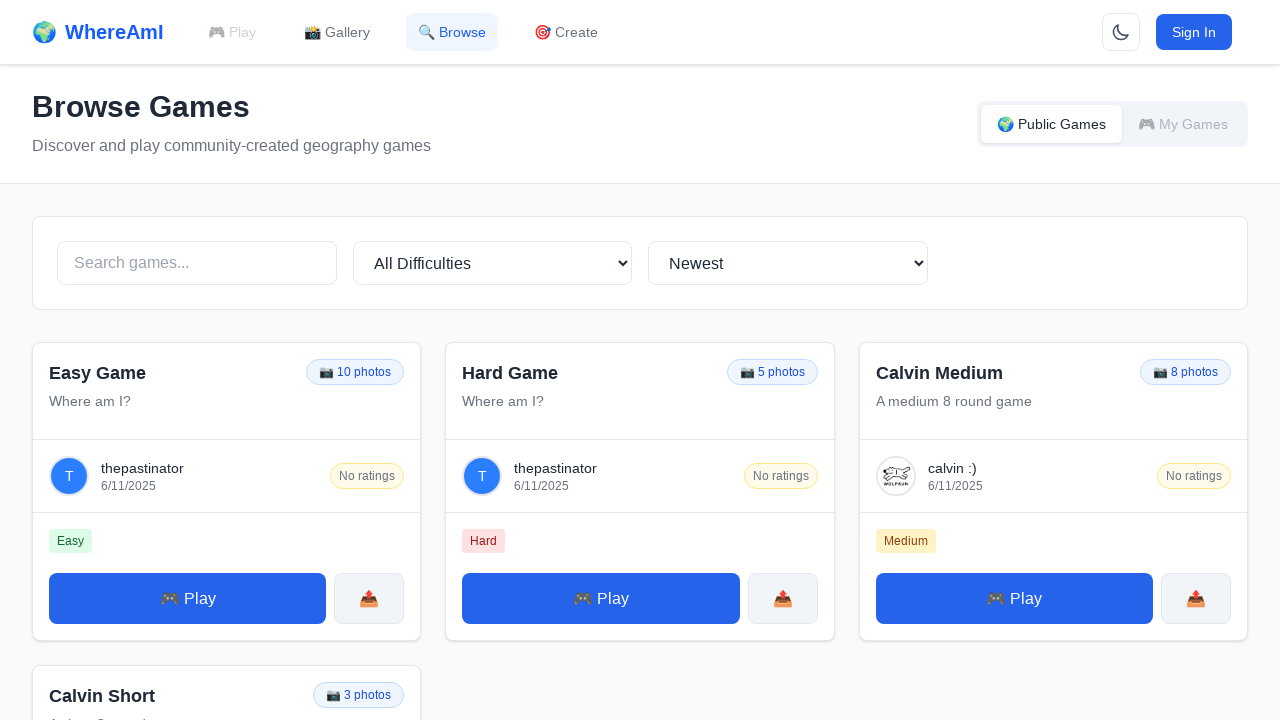

Set mobile viewport to 375x667 pixels
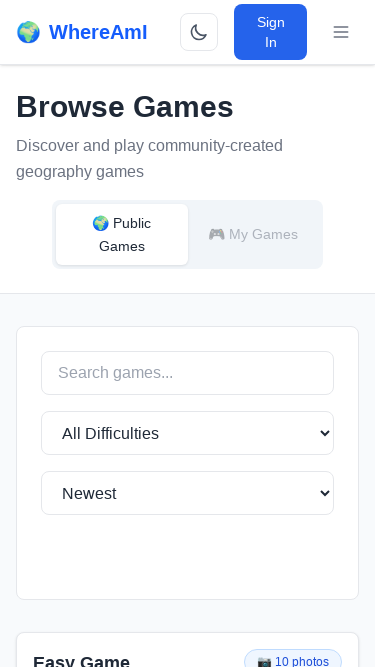

Waited for network to be idle
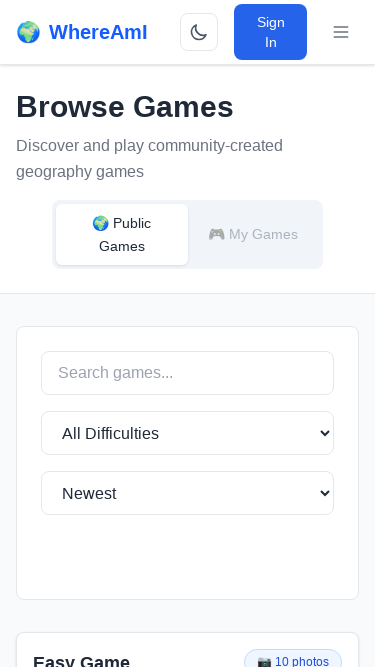

Located filters section element
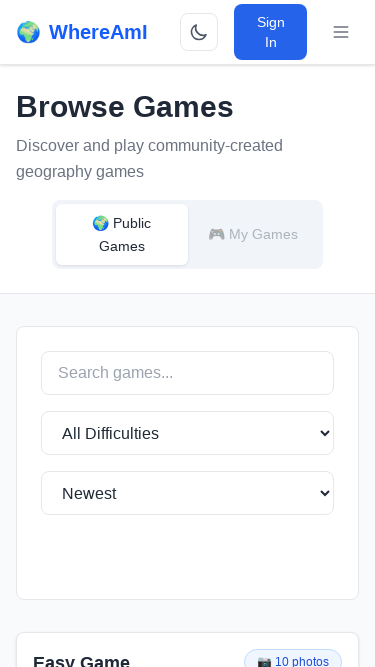

Filters section is visible and adapted to mobile viewport
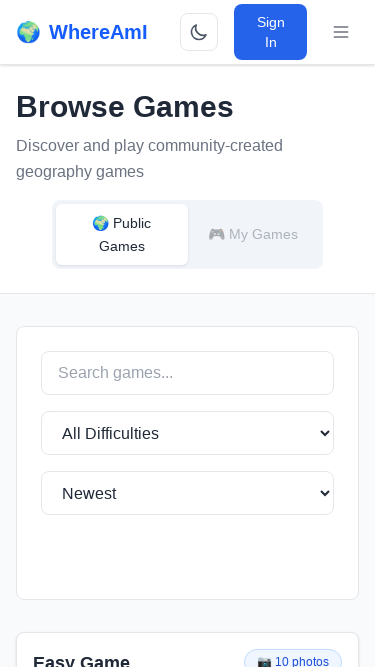

Located games grid element
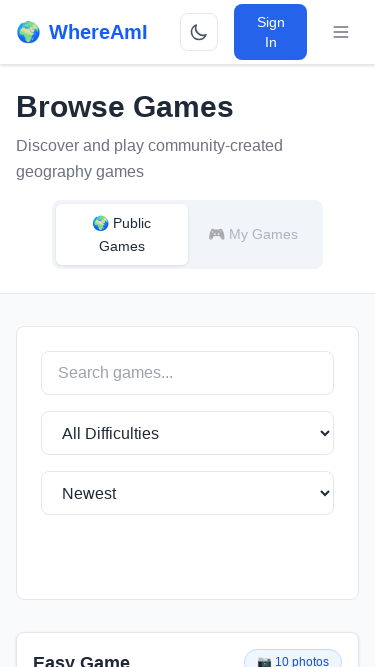

Games grid is visible and adapted to single column on mobile
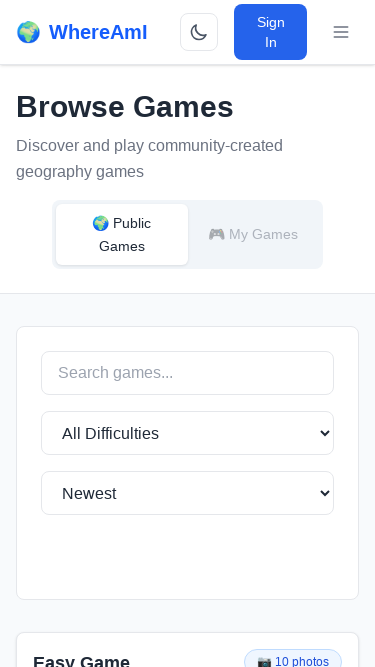

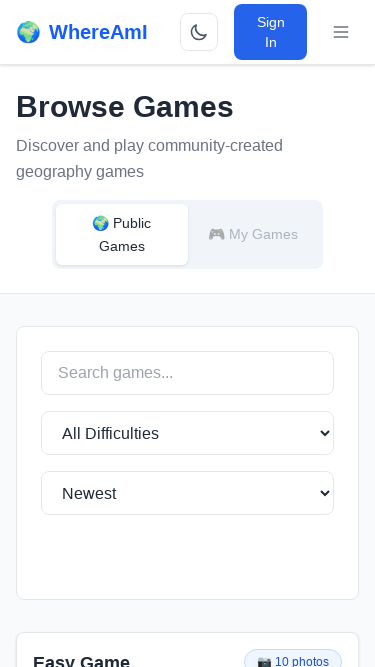